Tests scrolling to an element and filling form fields (name and date) on a scroll test page

Starting URL: https://formy-project.herokuapp.com/scroll

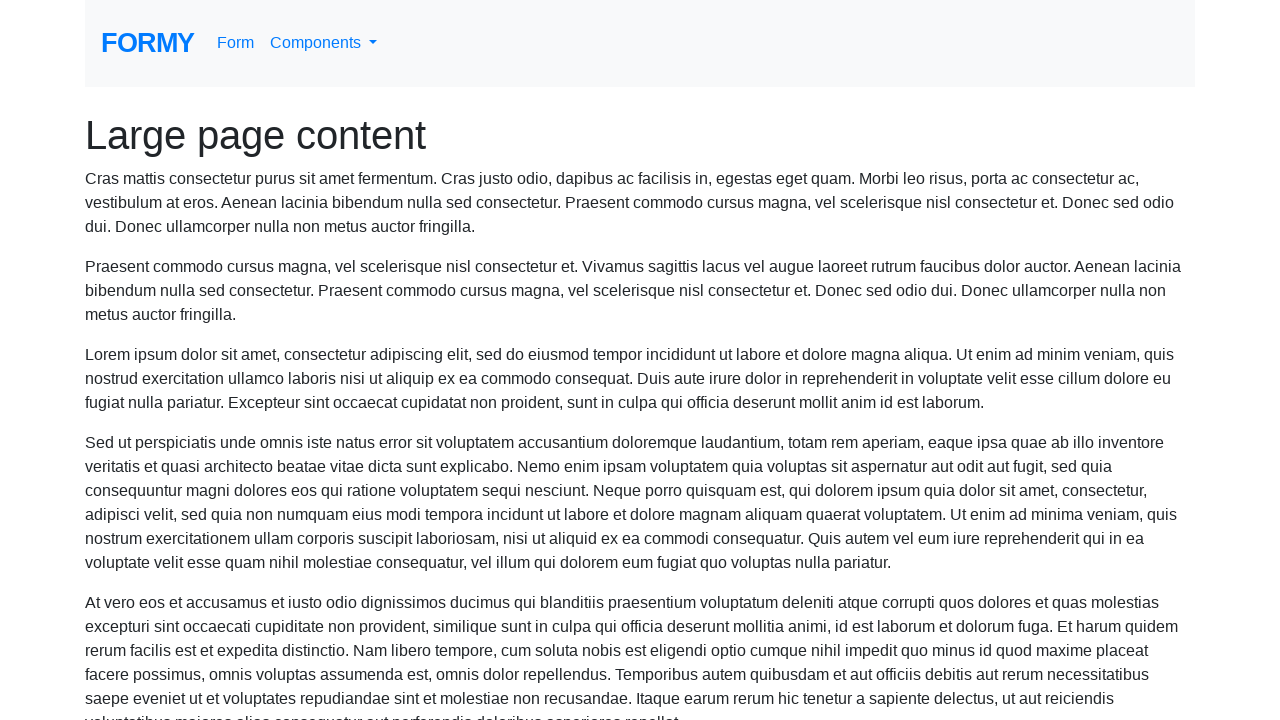

Located the name field element
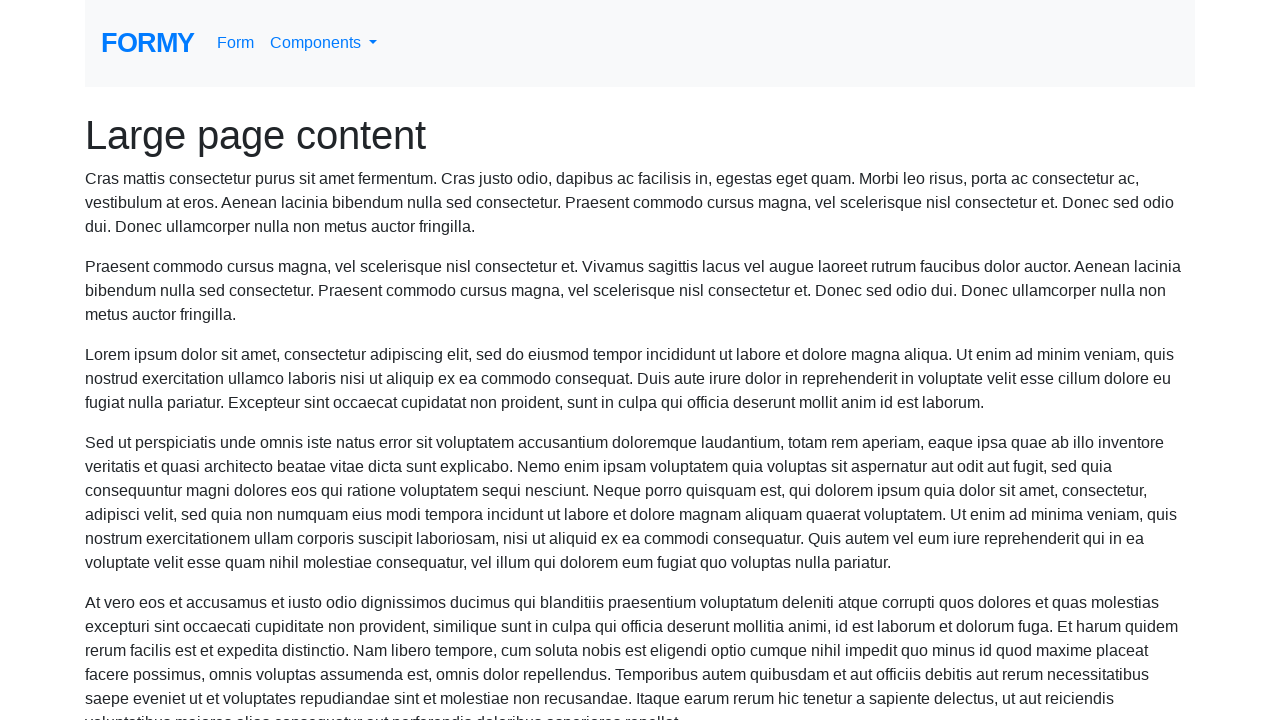

Scrolled to name field into view
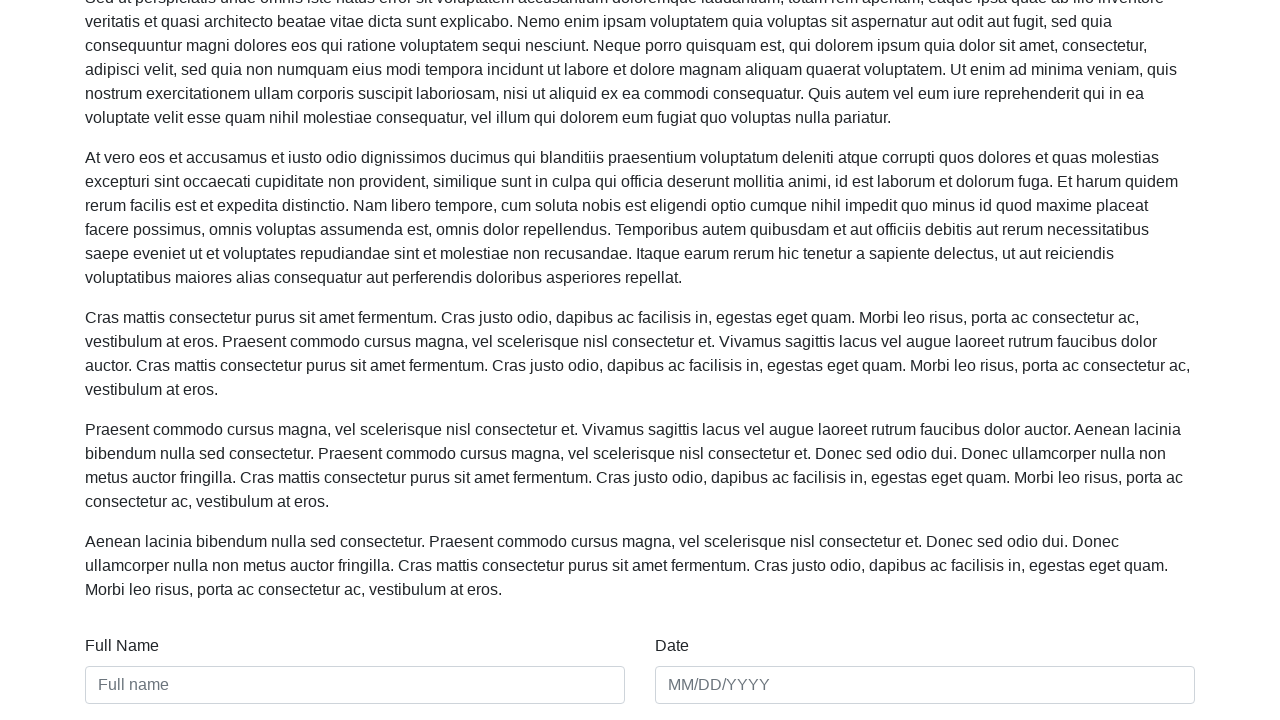

Filled name field with 'Maria Santos' on #name
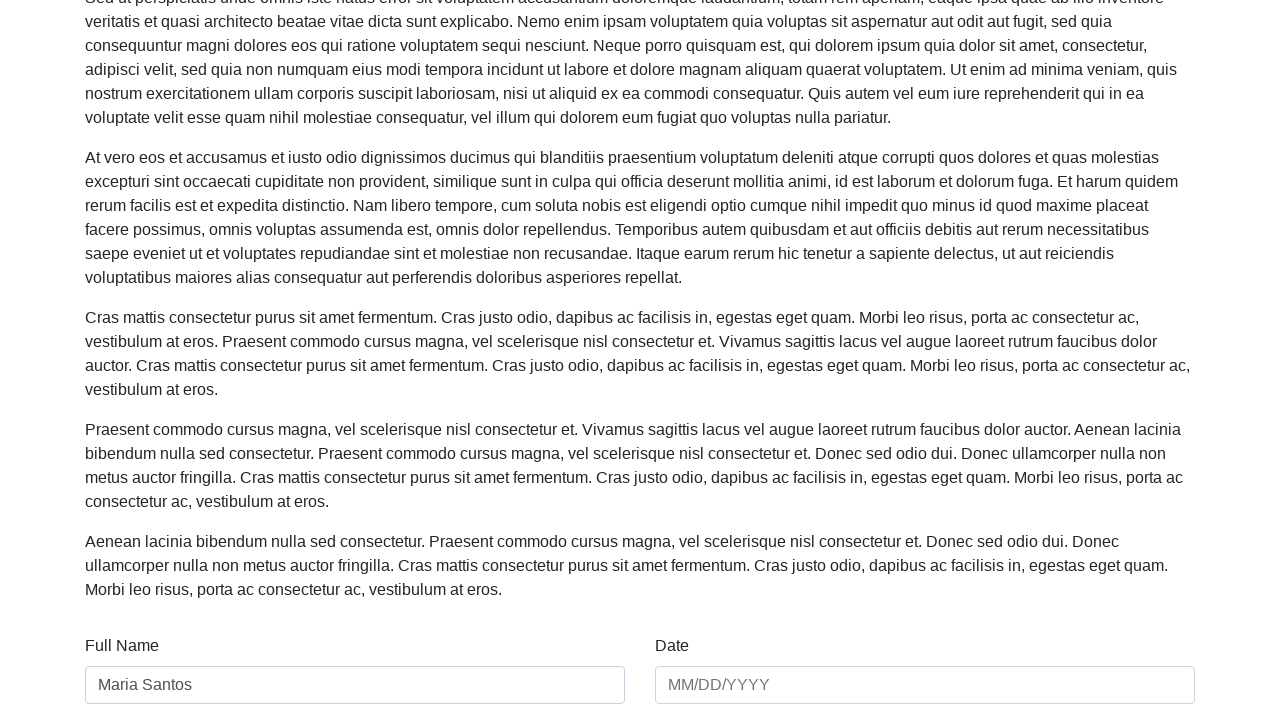

Filled date field with '03/15/2024' on #date
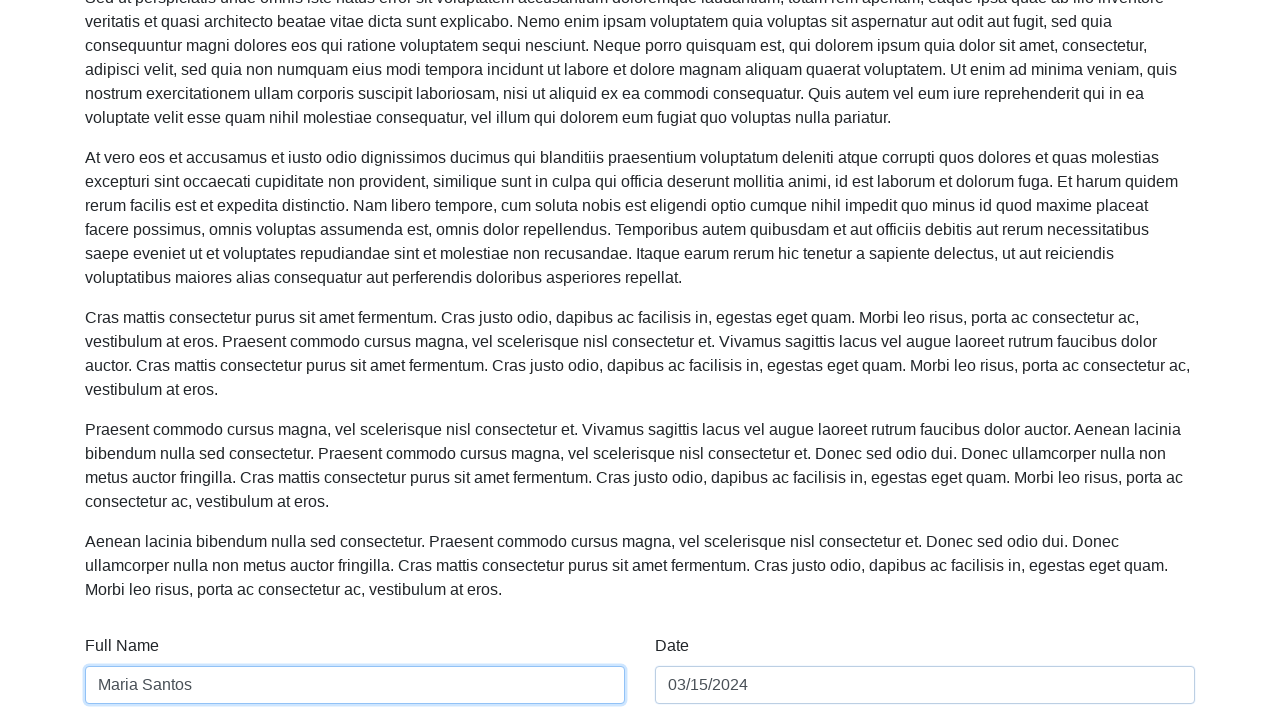

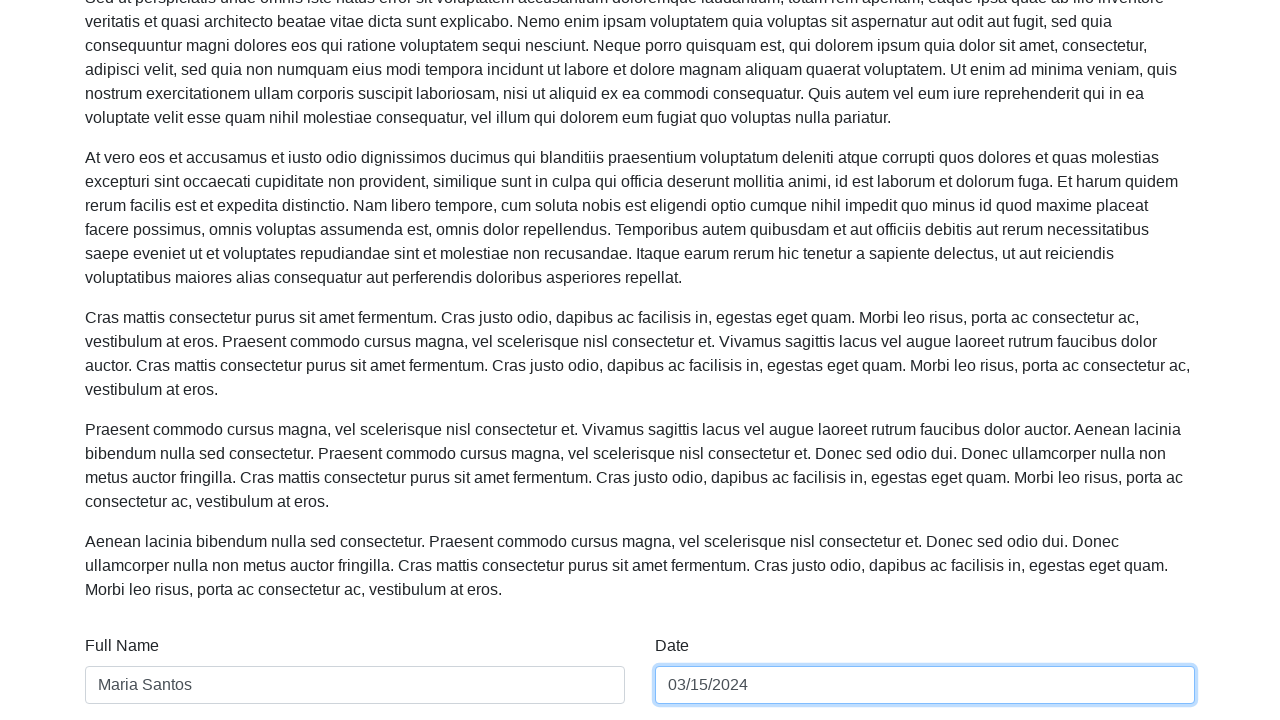